Navigates to the RedBus travel booking website and waits for the page to load. This is a basic page load verification test.

Starting URL: https://www.redbus.in/

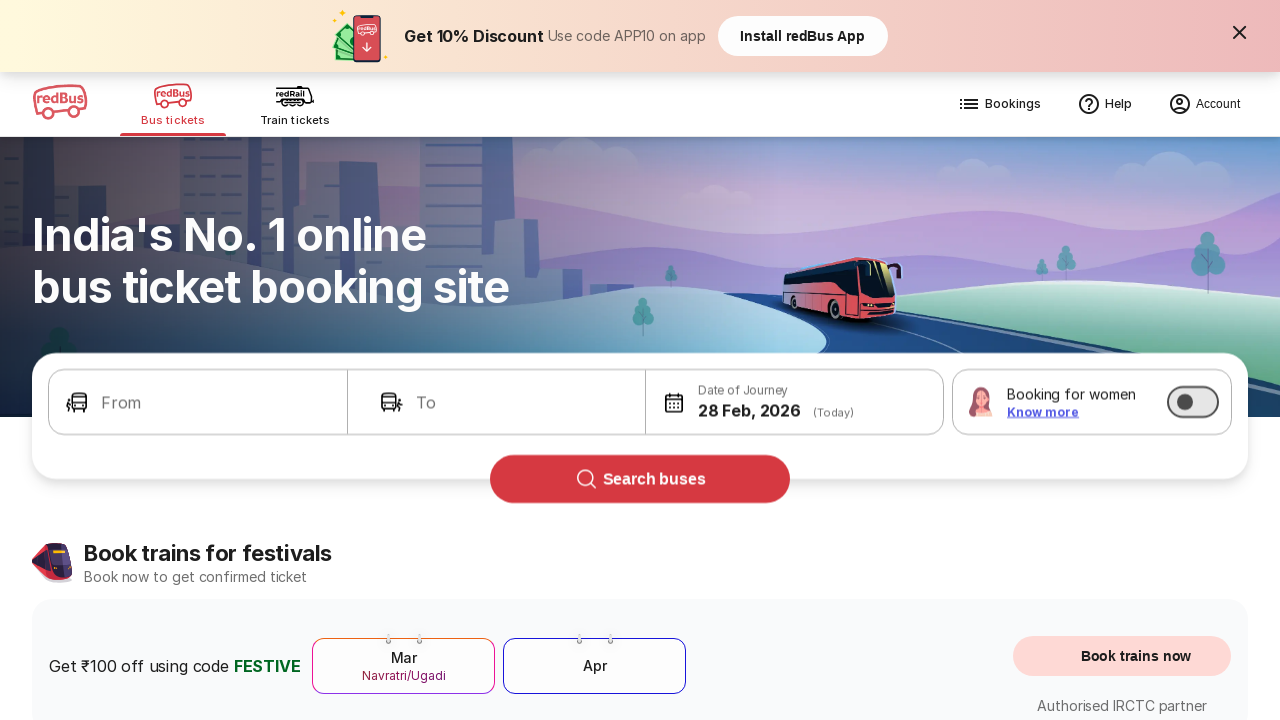

Waited for DOM content to load on RedBus homepage
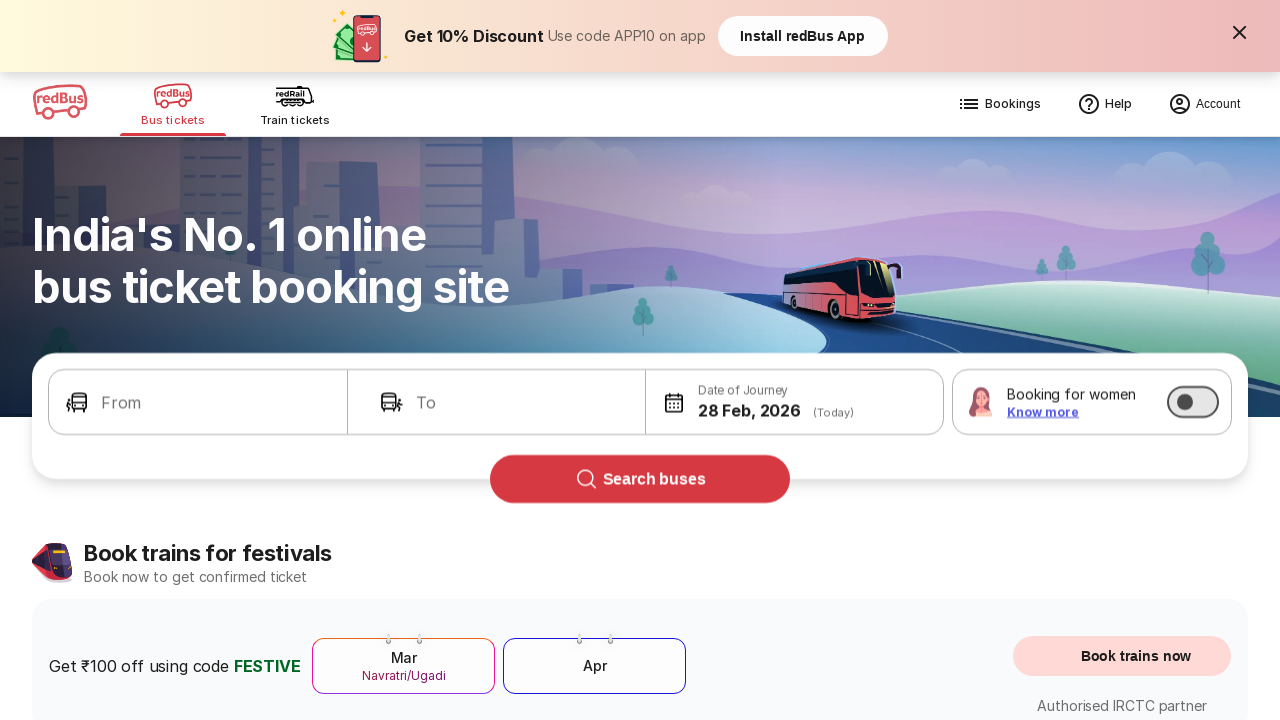

Verified body element is visible - page load complete
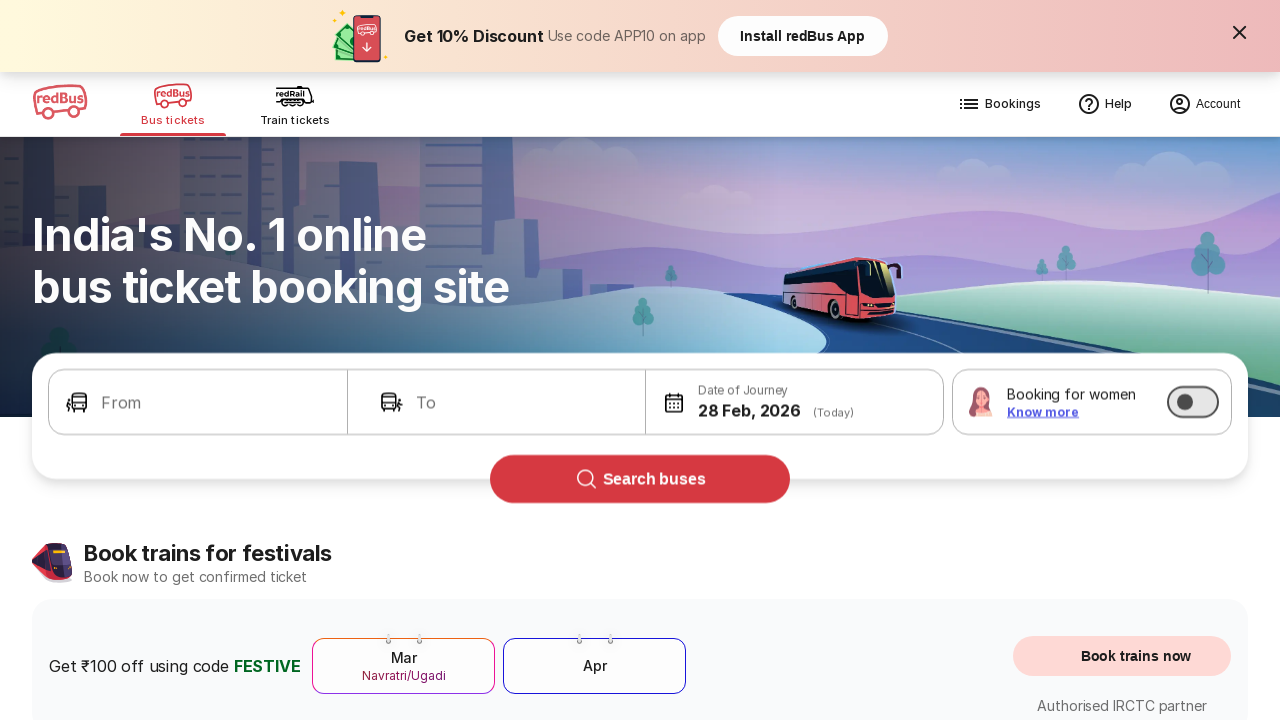

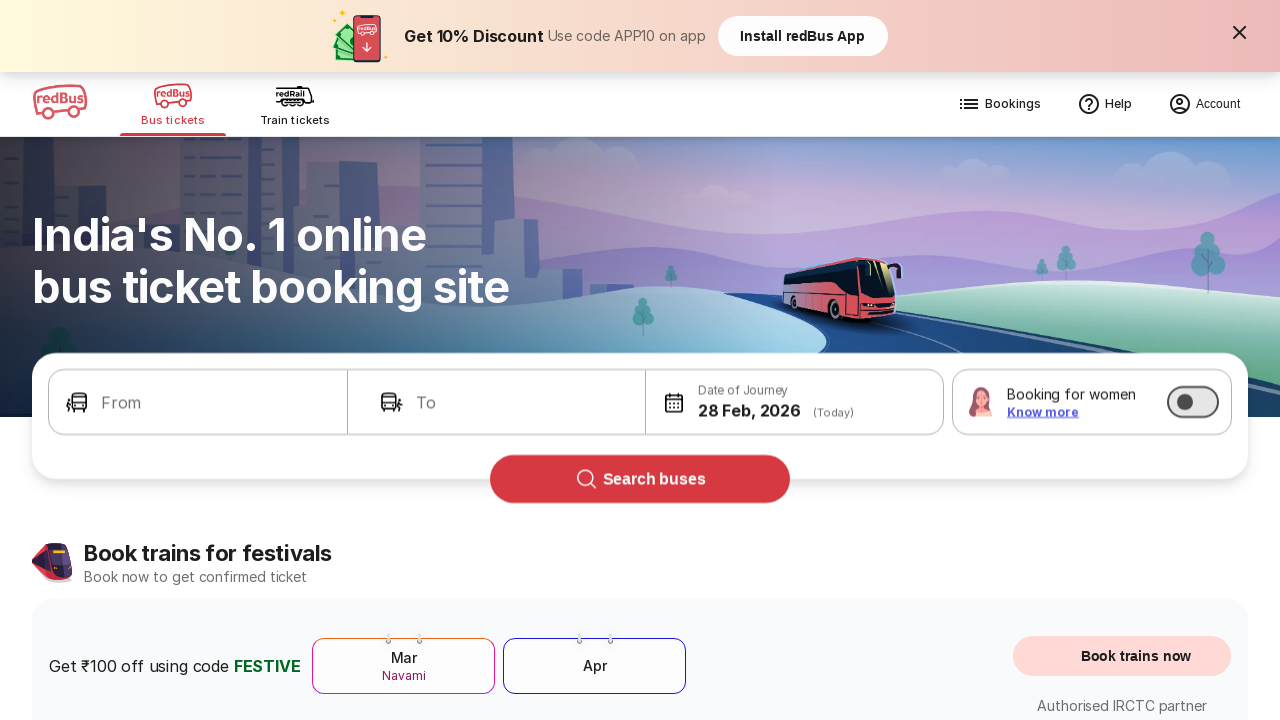